Tests double-click functionality on W3Schools try-it editor by double-clicking a button within an iframe and verifying that text appears

Starting URL: https://www.w3schools.com/tags/tryit.asp?filename=tryhtml5_ev_ondblclick

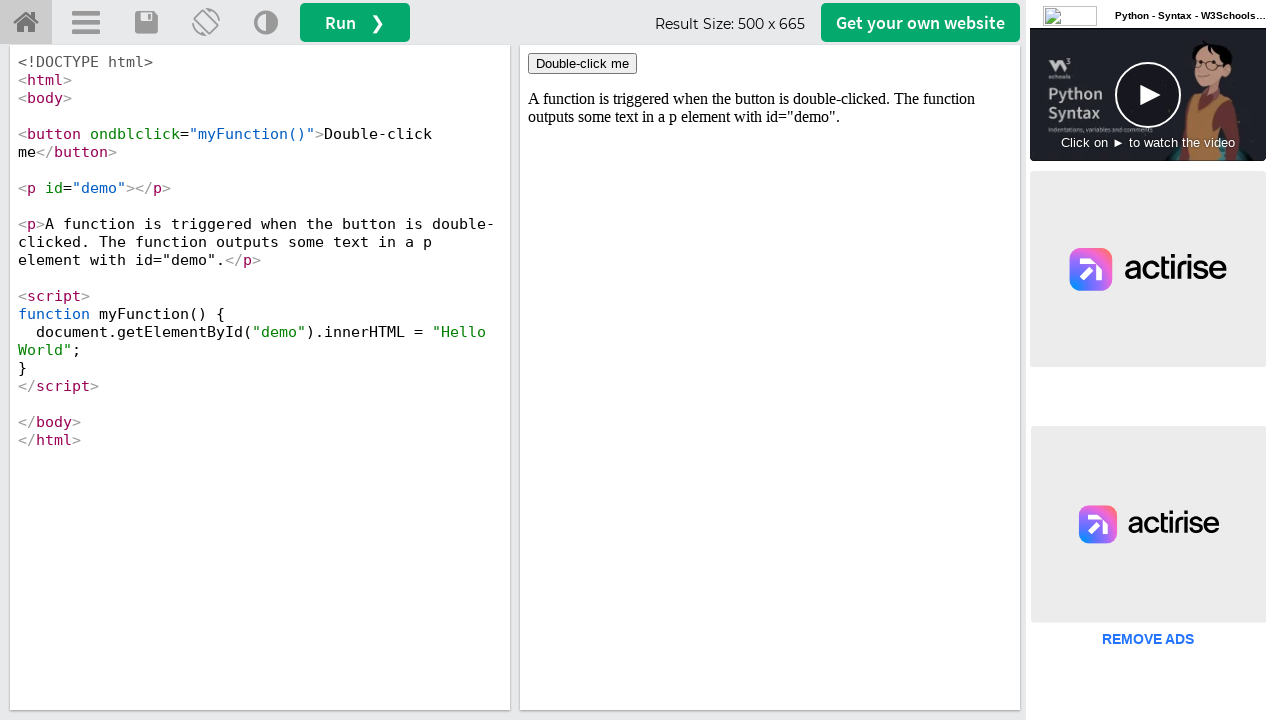

Located iframe #iframeResult containing the demo
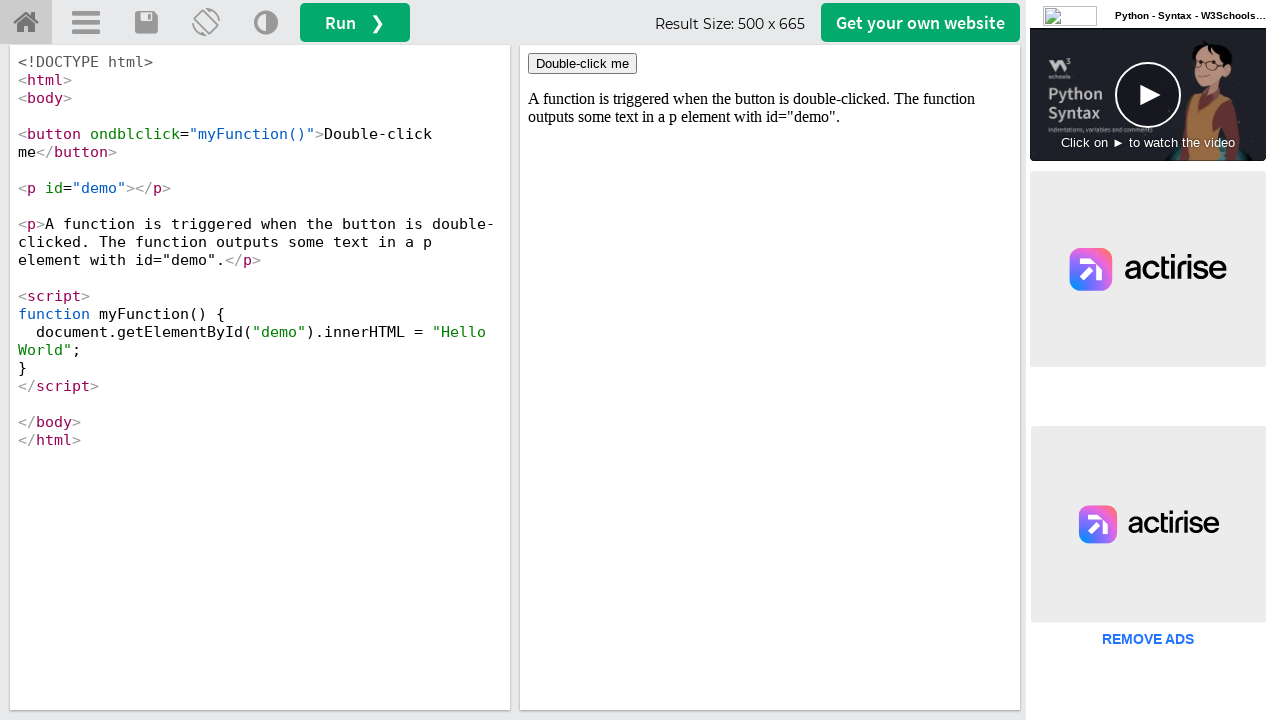

Retrieved initial text content from #demo element
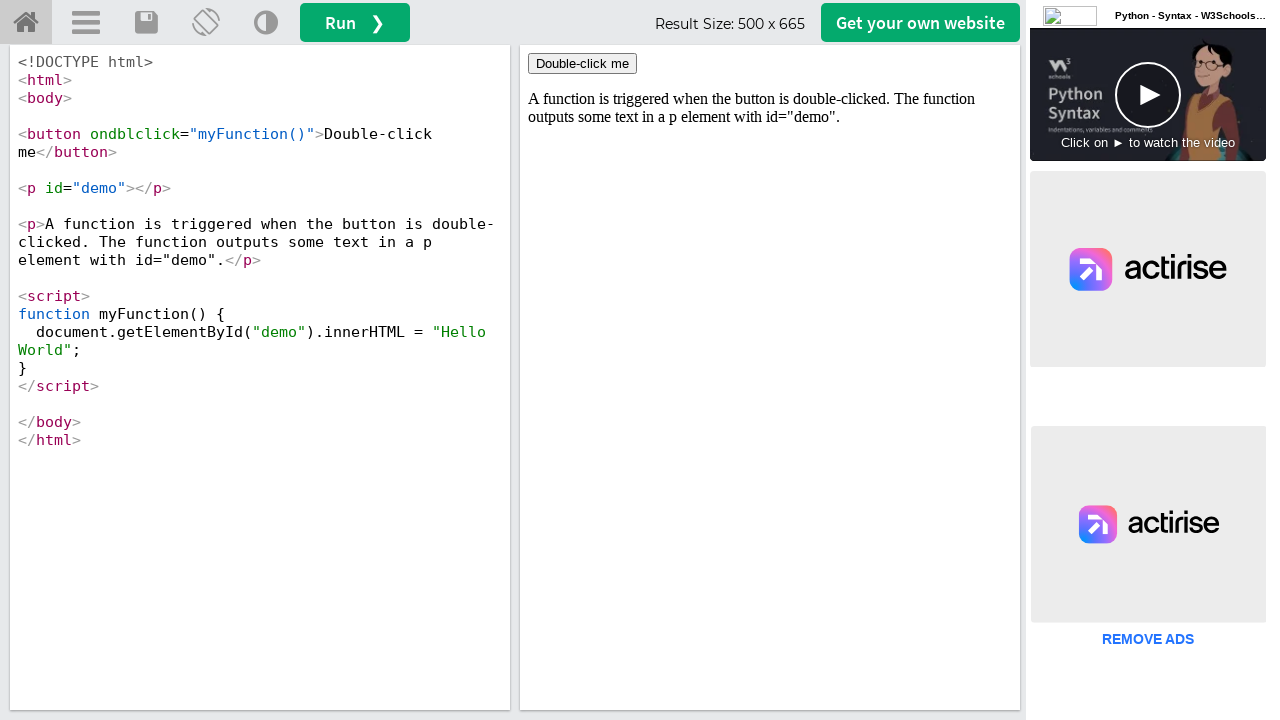

Double-clicked the button with ondblclick='myFunction()' event handler at (582, 64) on #iframeResult >> internal:control=enter-frame >> button[ondblclick='myFunction()
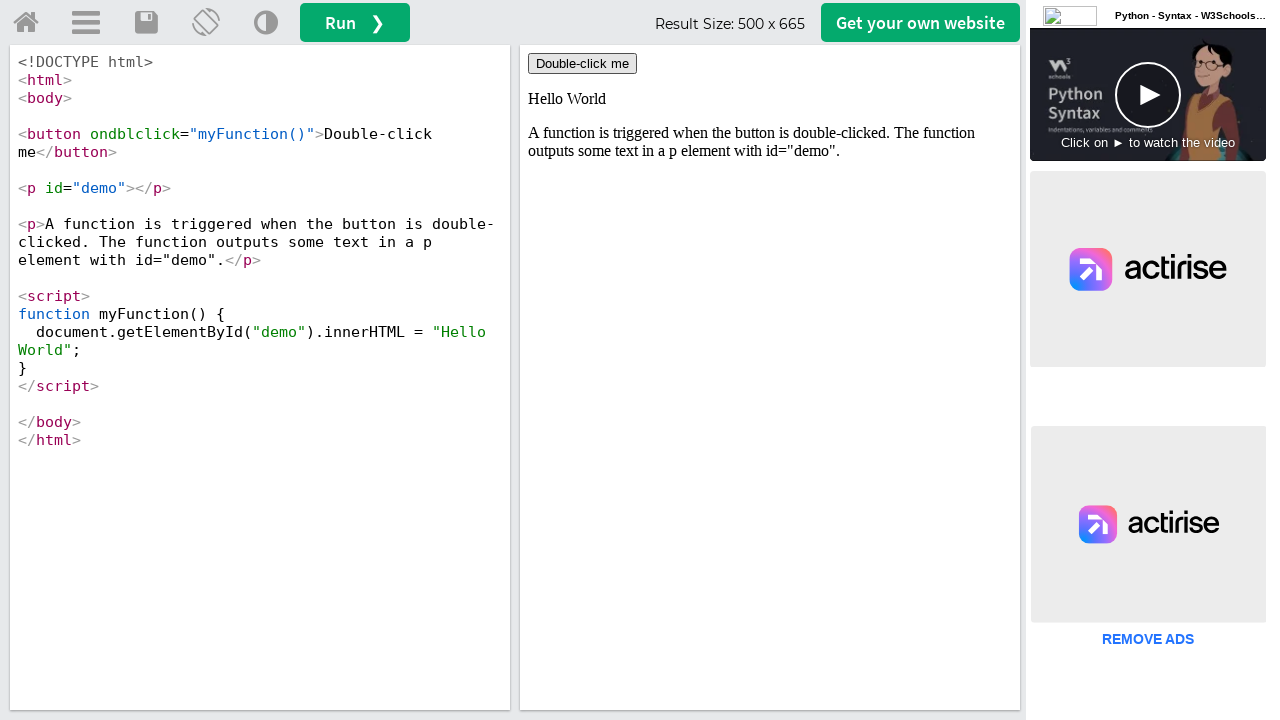

Retrieved updated text content from #demo element after double-click
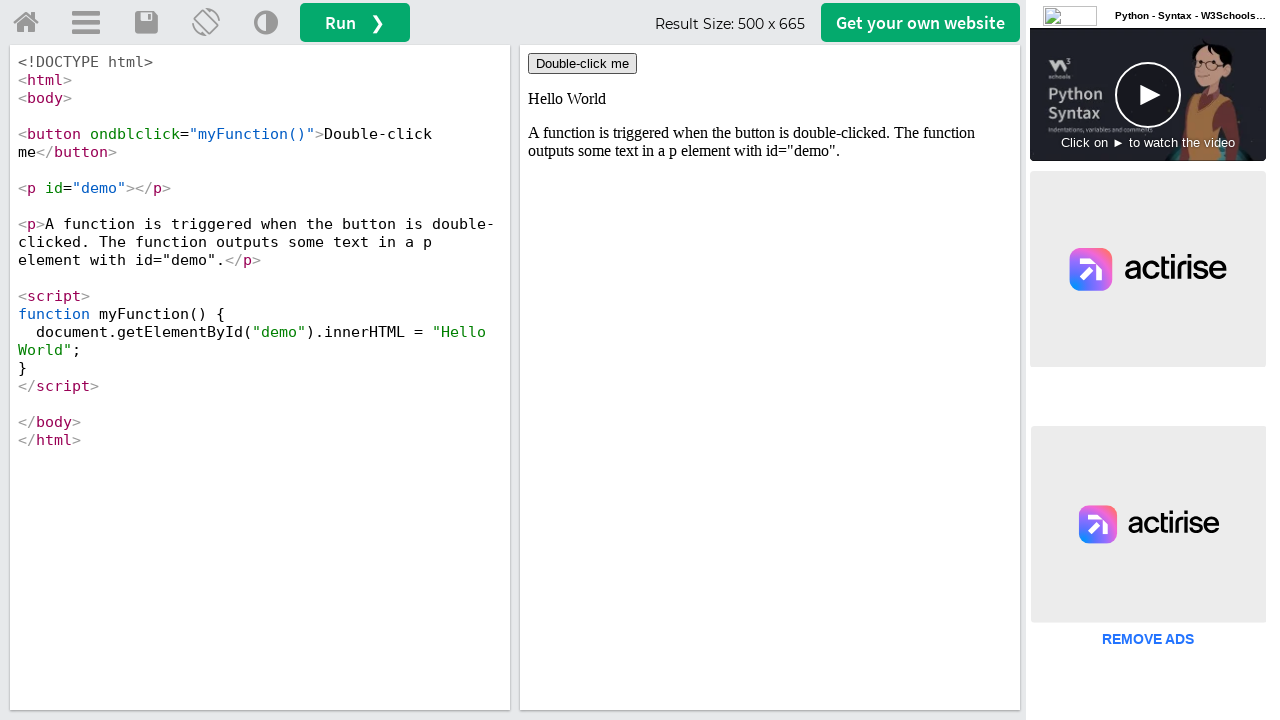

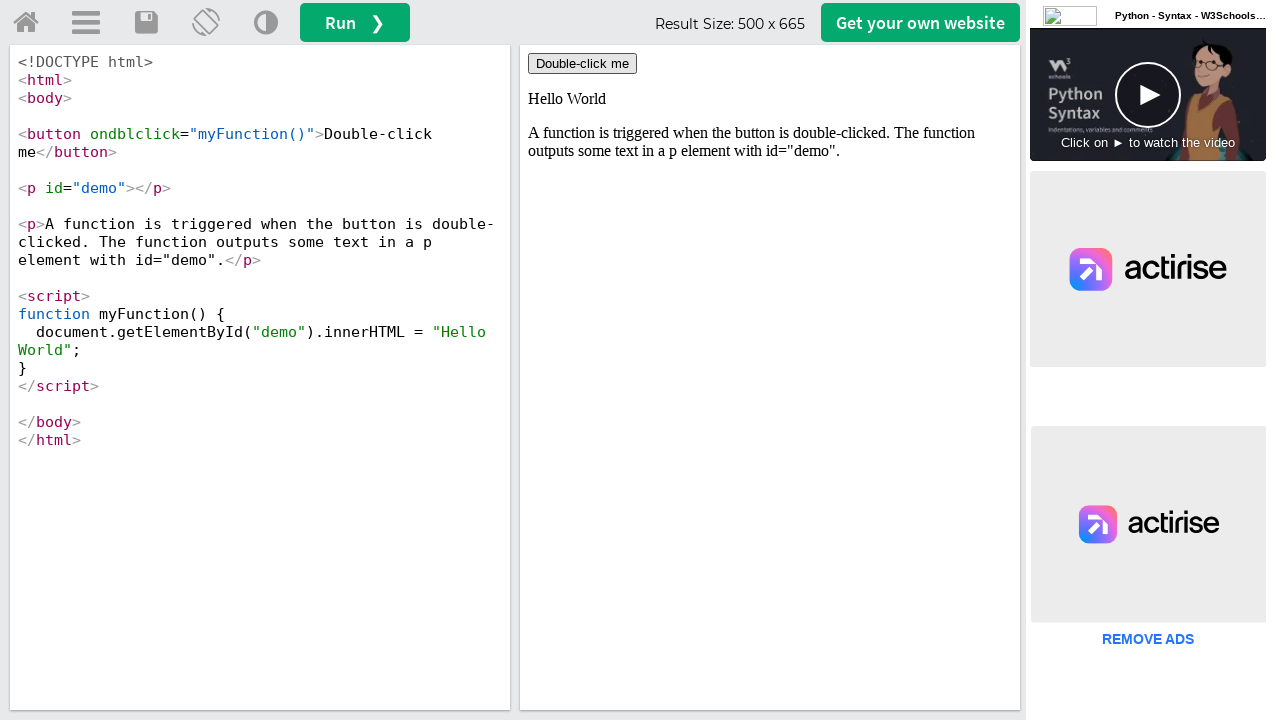